Tests dismissing/canceling a JavaScript confirm dialog and verifying the cancel message

Starting URL: https://the-internet.herokuapp.com/javascript_alerts

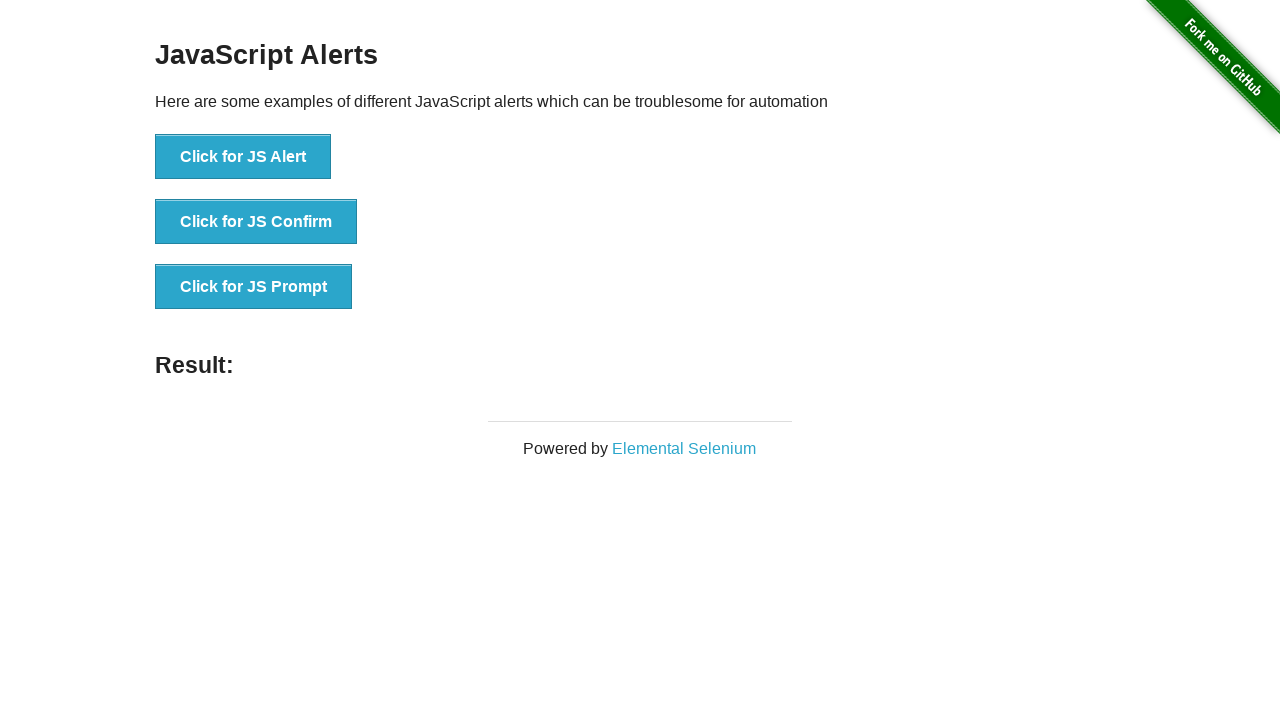

Set up dialog handler to dismiss confirm dialogs
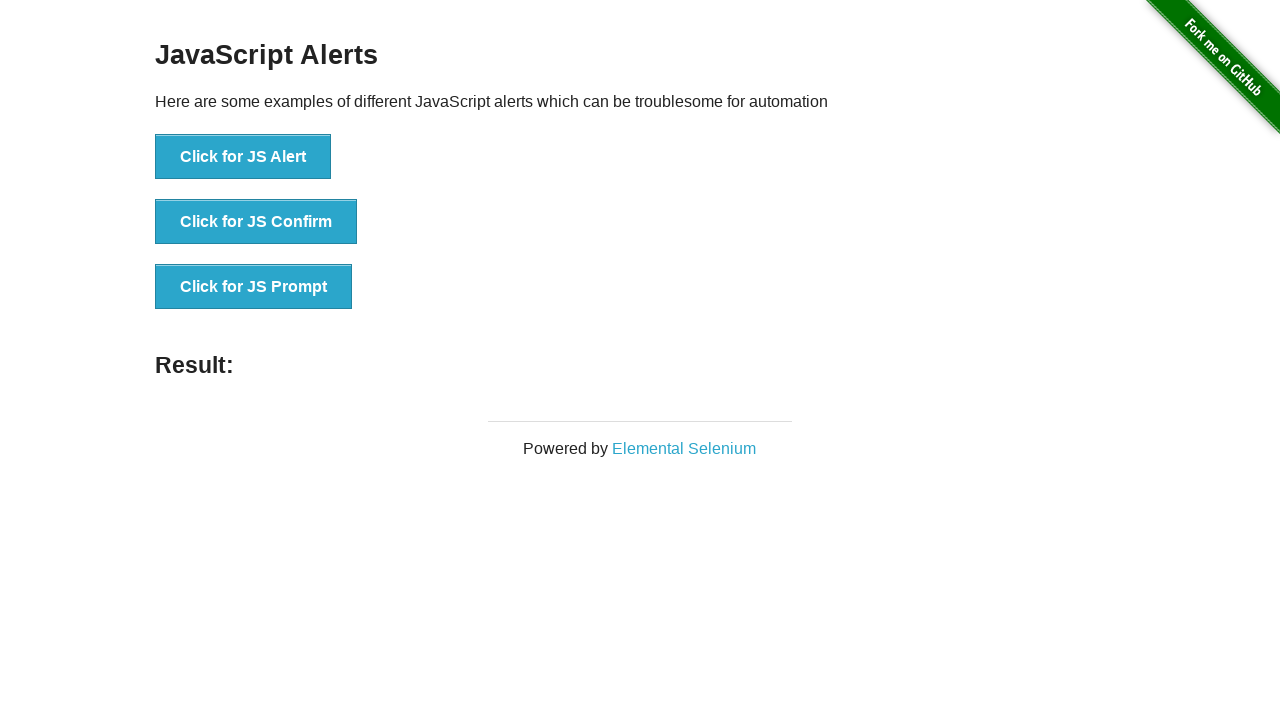

Clicked button to trigger JavaScript confirm dialog at (256, 222) on xpath=//button[contains(@onclick,'jsConfirm')]
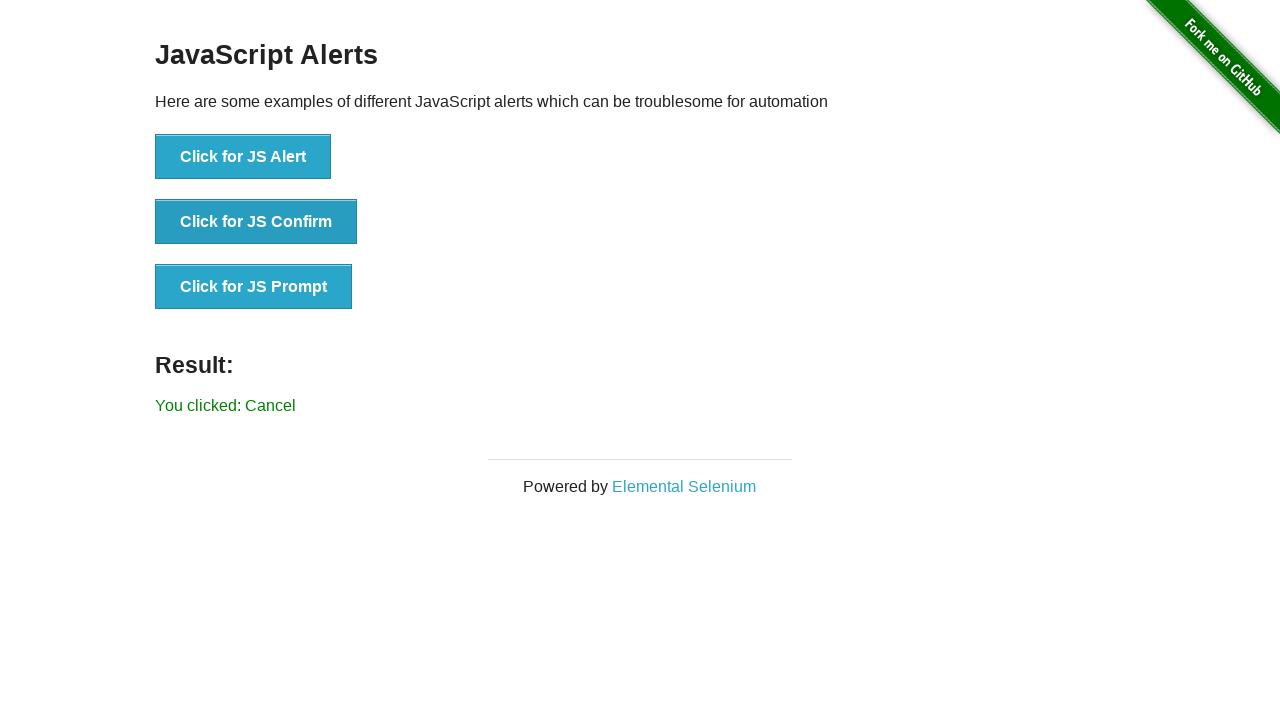

Waited for result element to appear
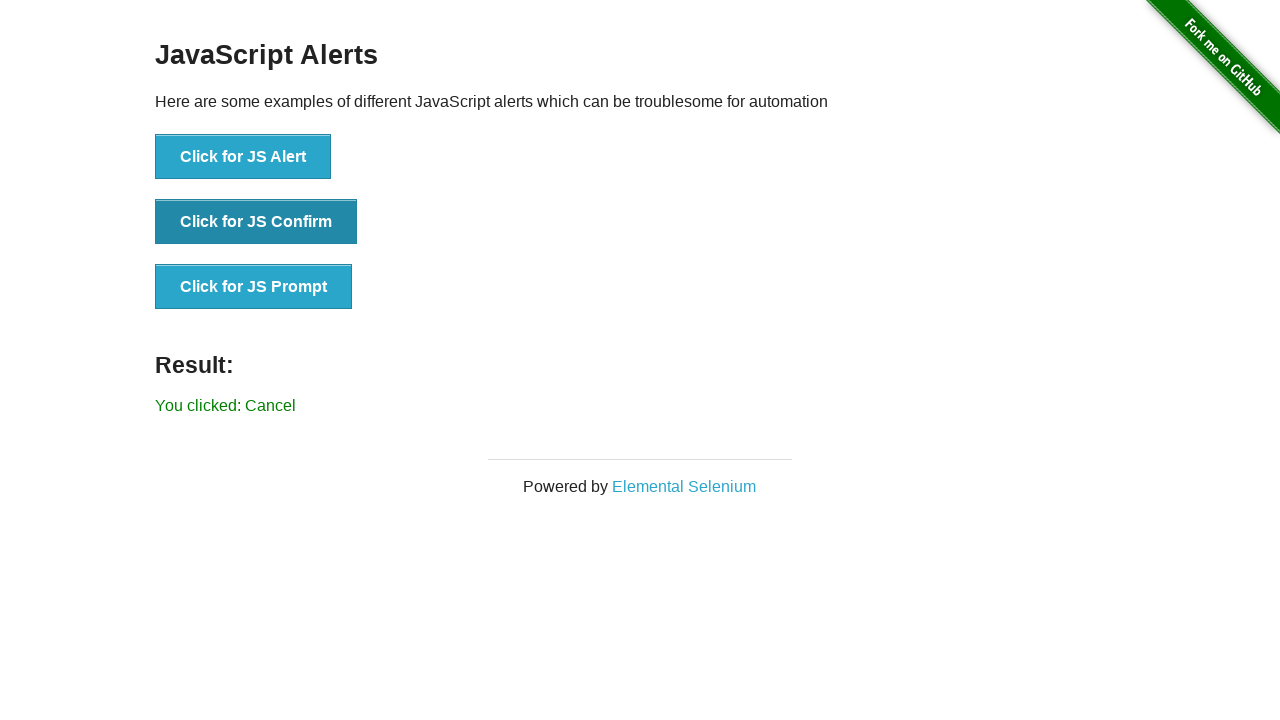

Verified that result message shows 'You clicked: Cancel'
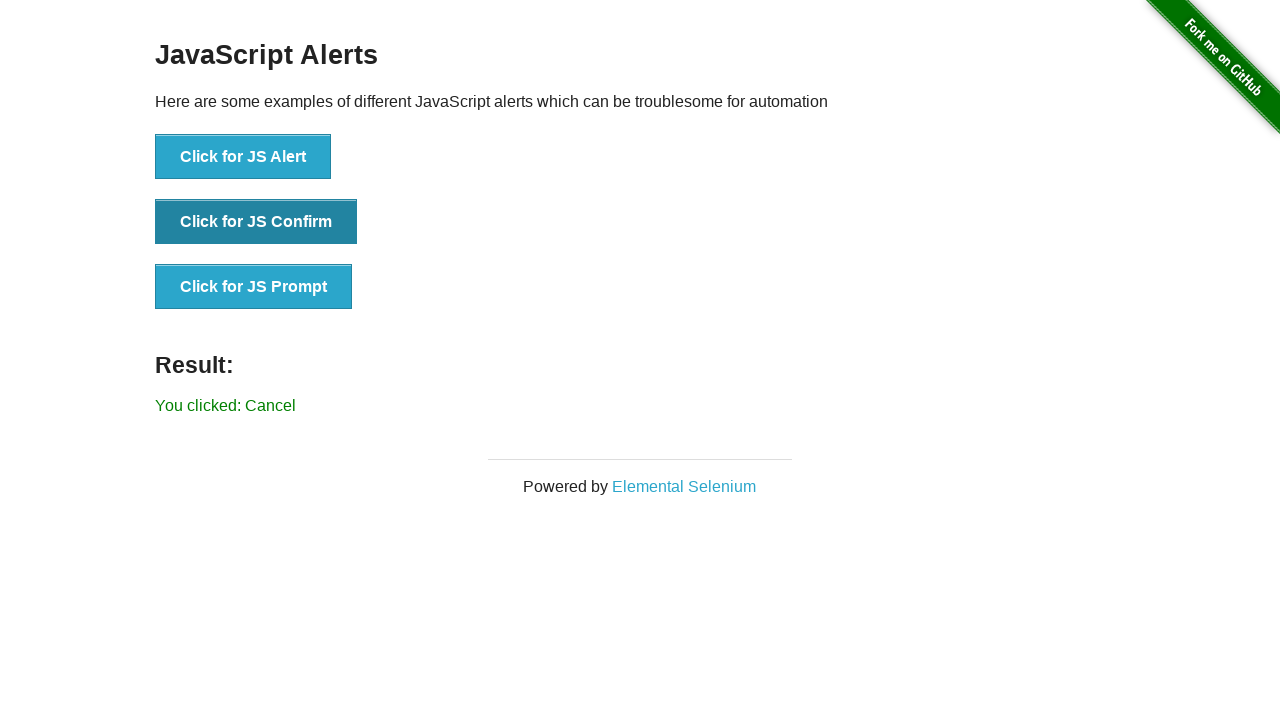

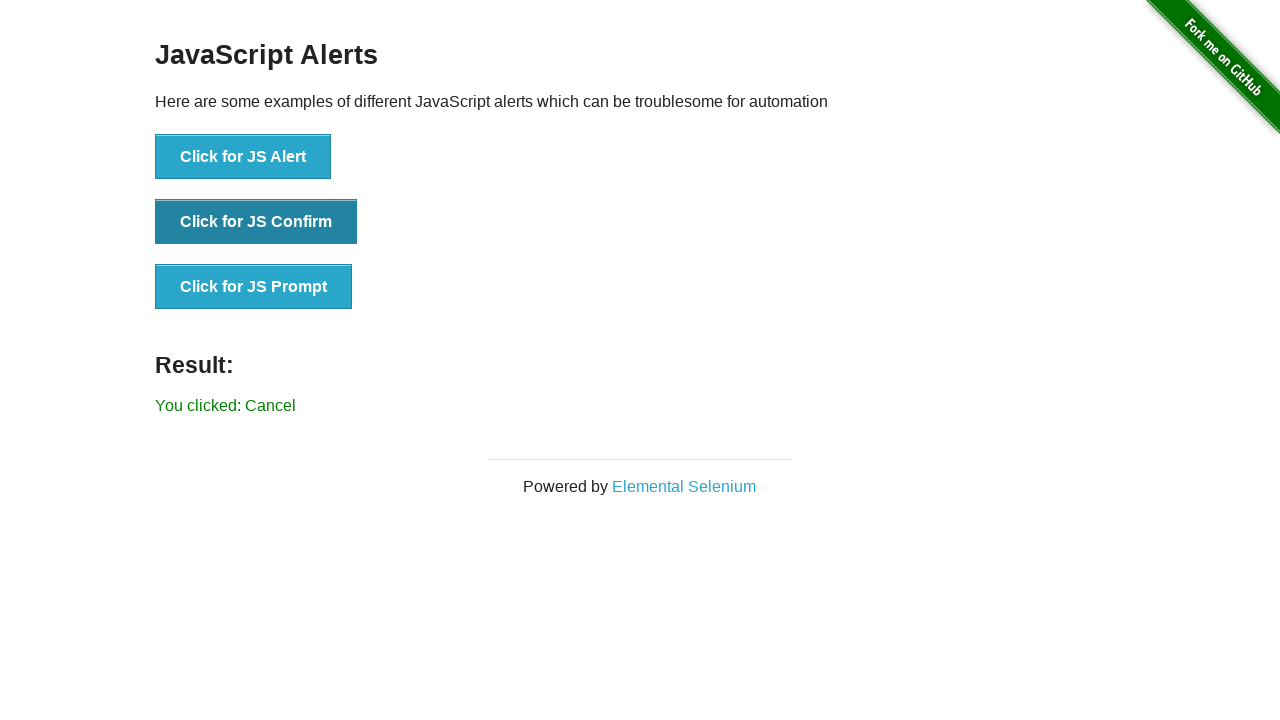